Tests JavaScript confirm dialog by clicking a button that triggers a confirm dialog, accepting it on first iteration and dismissing it on second iteration

Starting URL: https://testpages.herokuapp.com/styled/alerts/alert-test.html

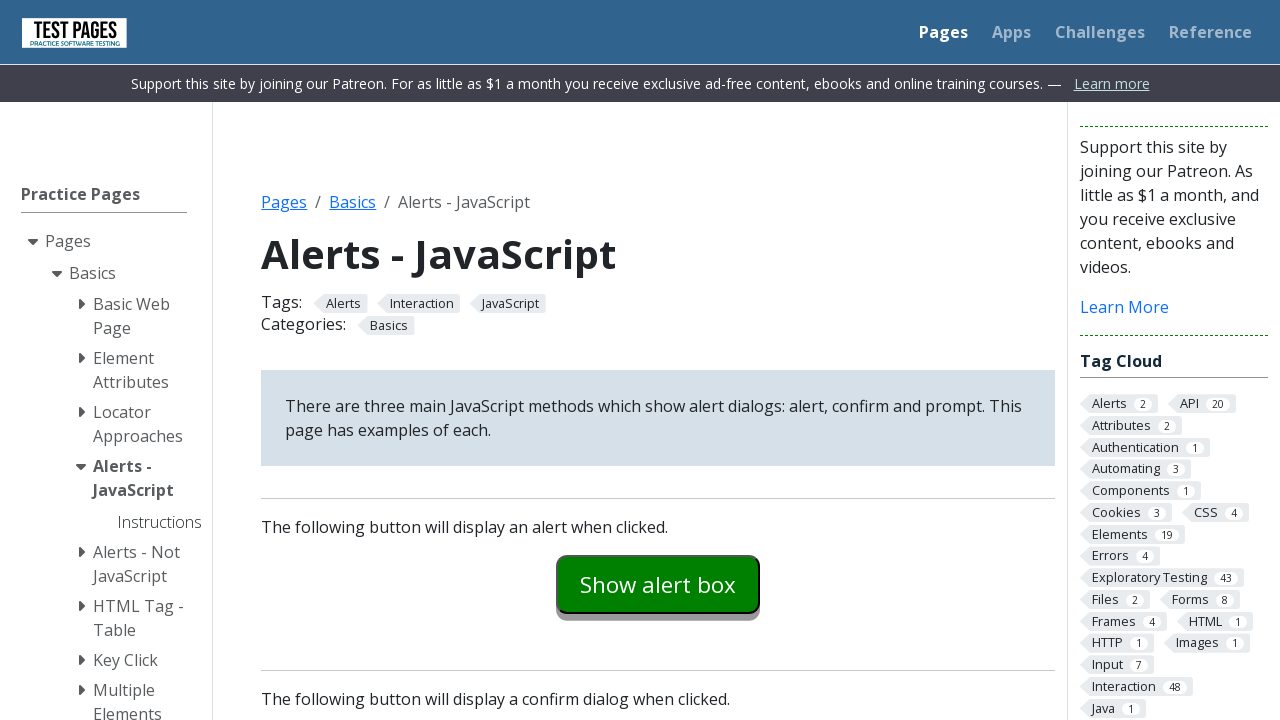

Set up dialog handler to accept confirm dialog
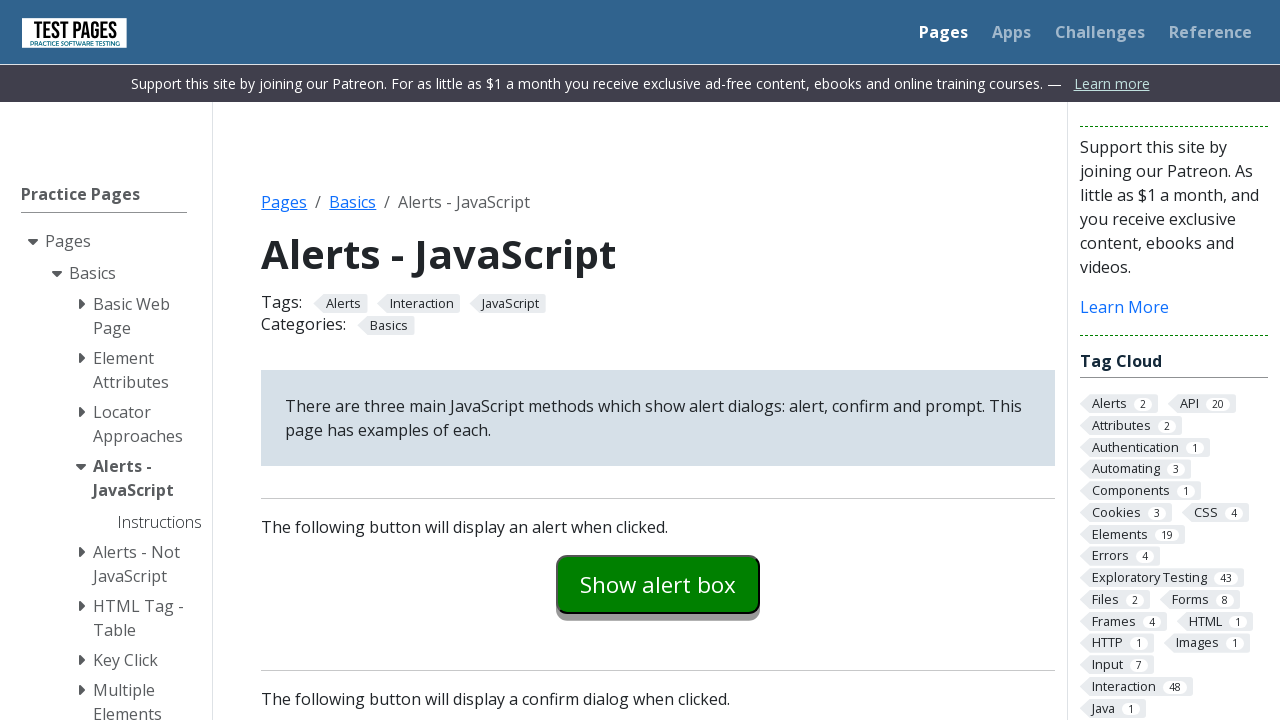

Clicked button to trigger confirm dialog at (658, 360) on #confirmexample
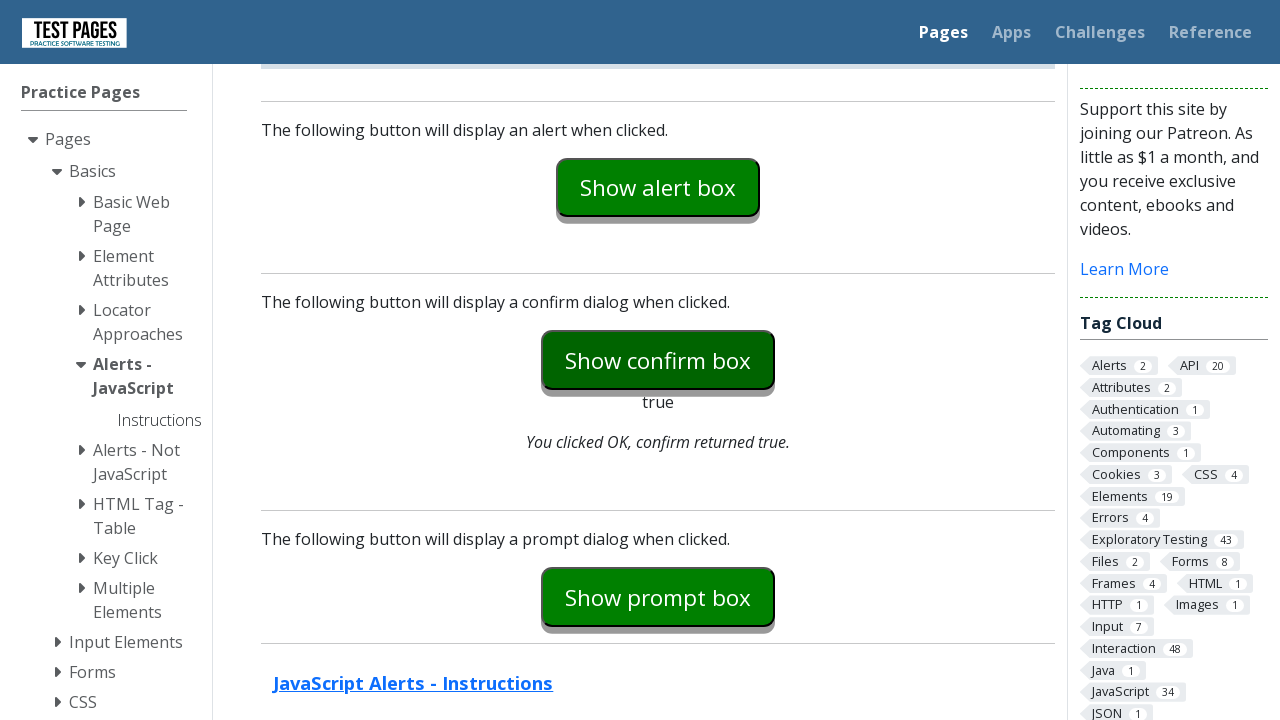

Confirm dialog accepted and explanation text updated
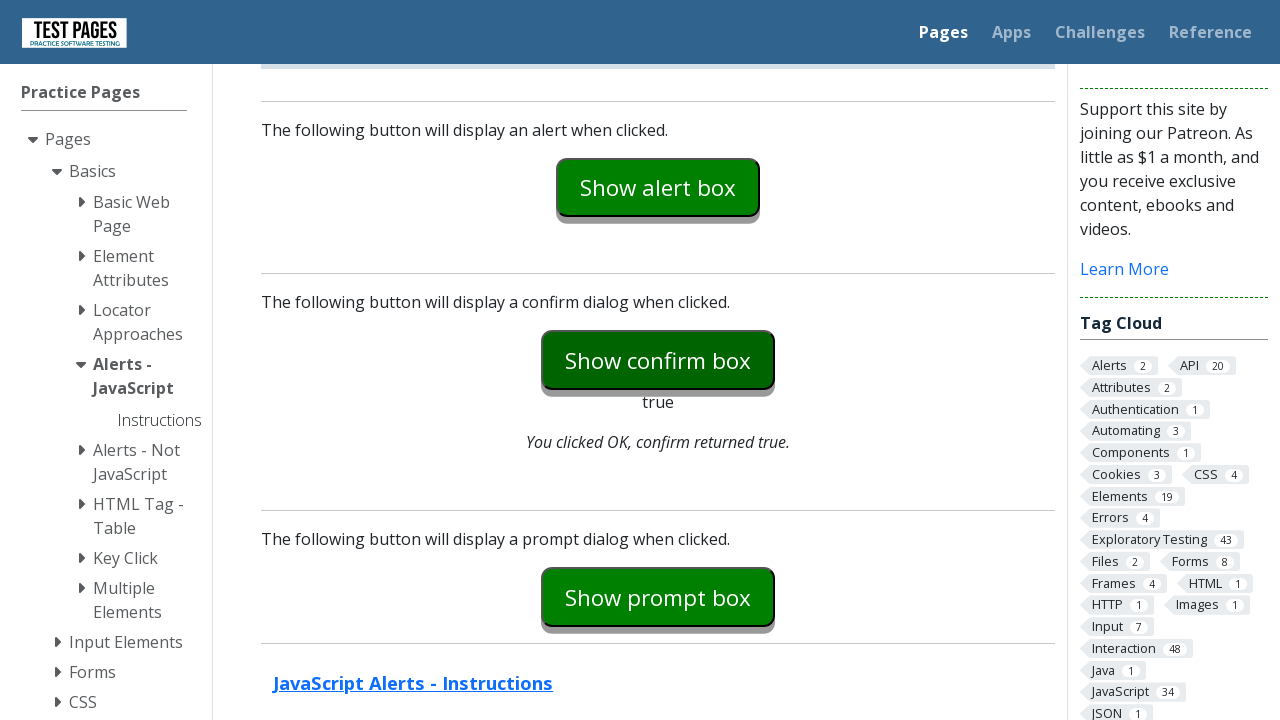

Set up dialog handler to dismiss confirm dialog
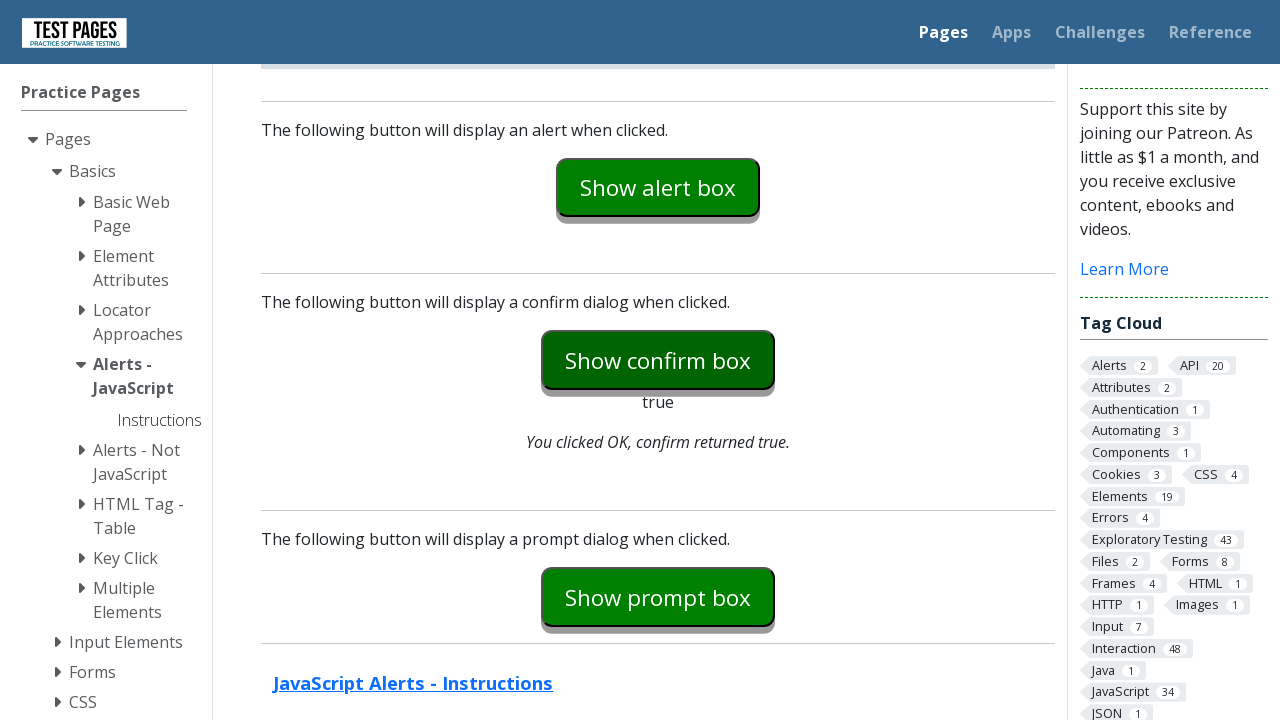

Clicked button to trigger confirm dialog again at (658, 360) on #confirmexample
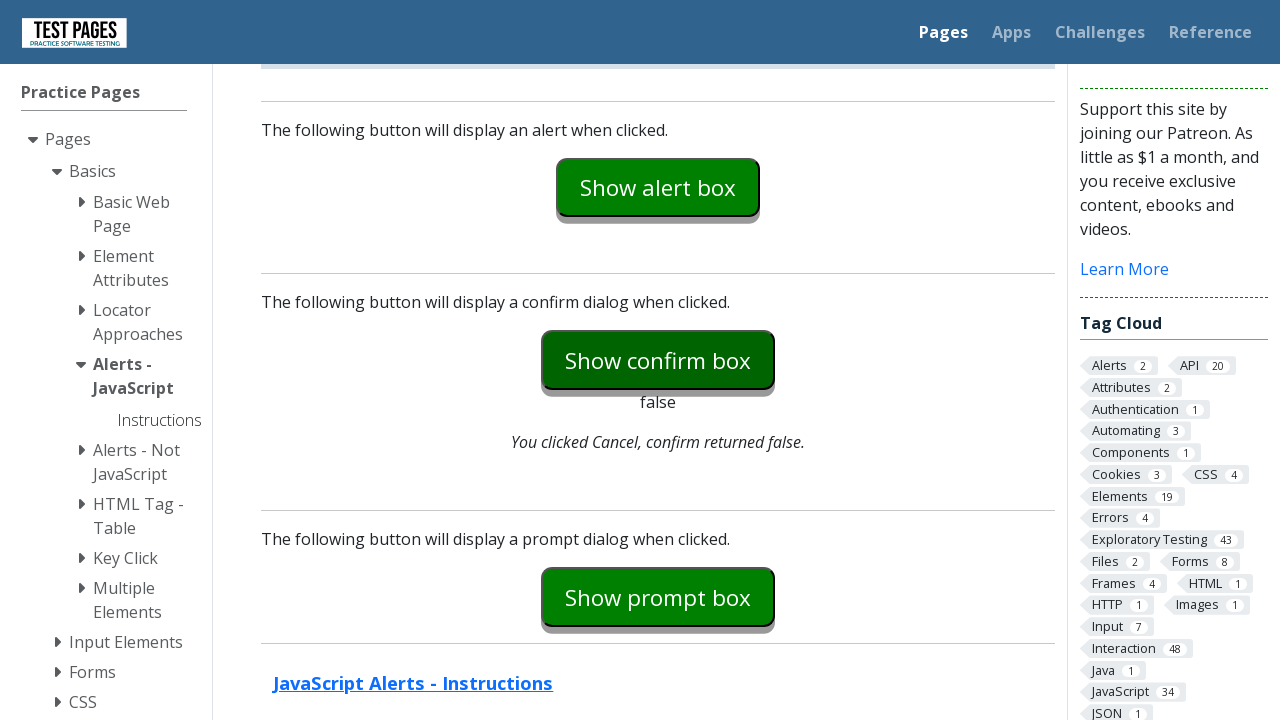

Confirm dialog dismissed and explanation text updated
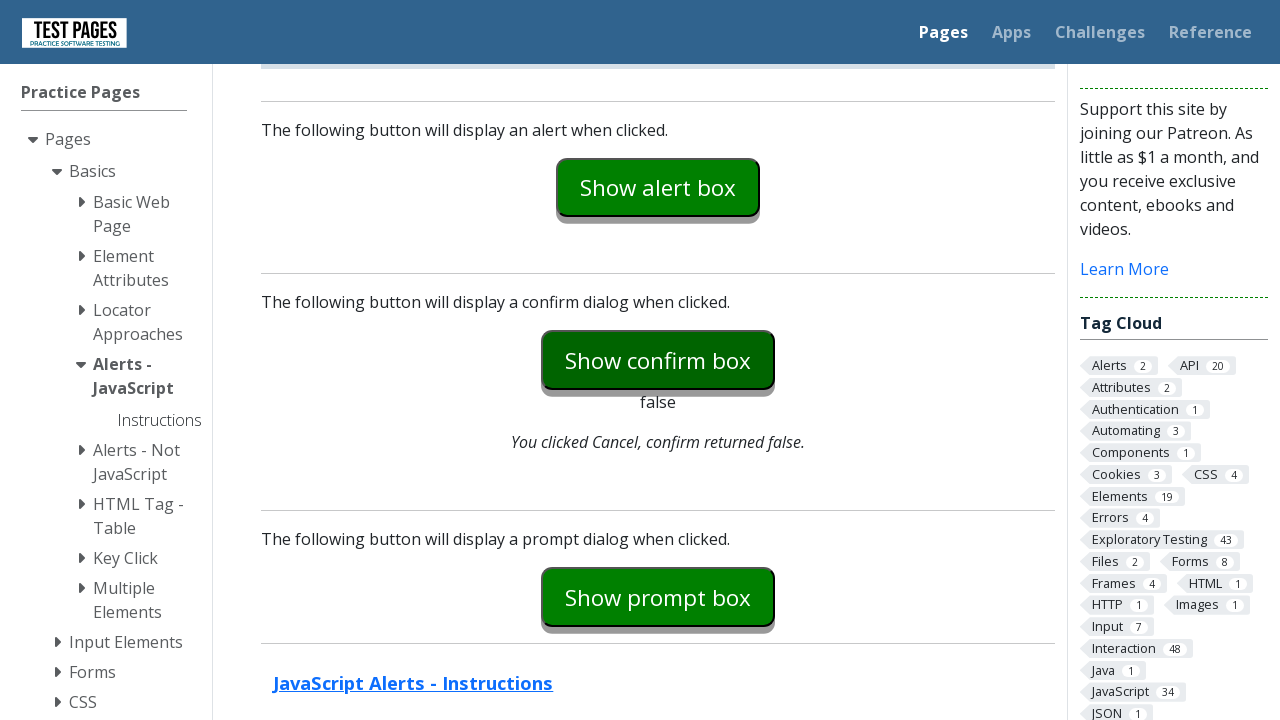

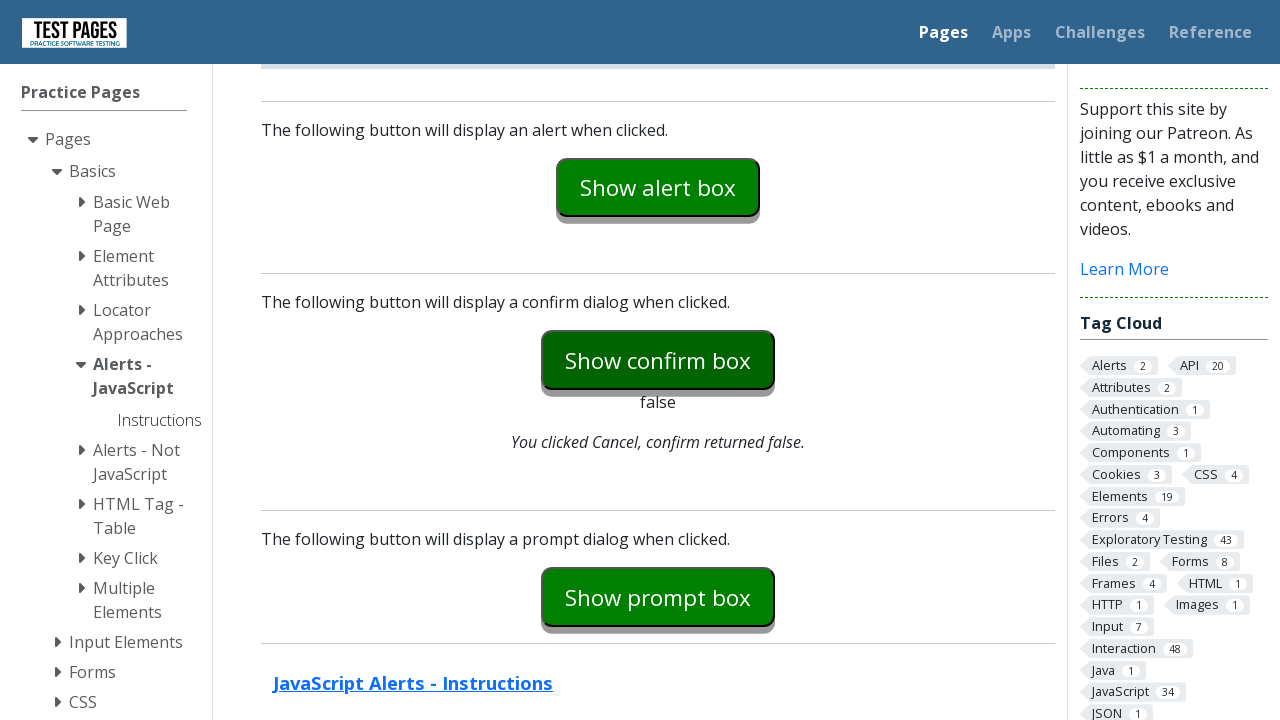